Tests basic web element interactions including clicking a checkbox, filling an email input field, and clearing the field on the Selenium test inputs page.

Starting URL: https://www.selenium.dev/selenium/web/inputs.html

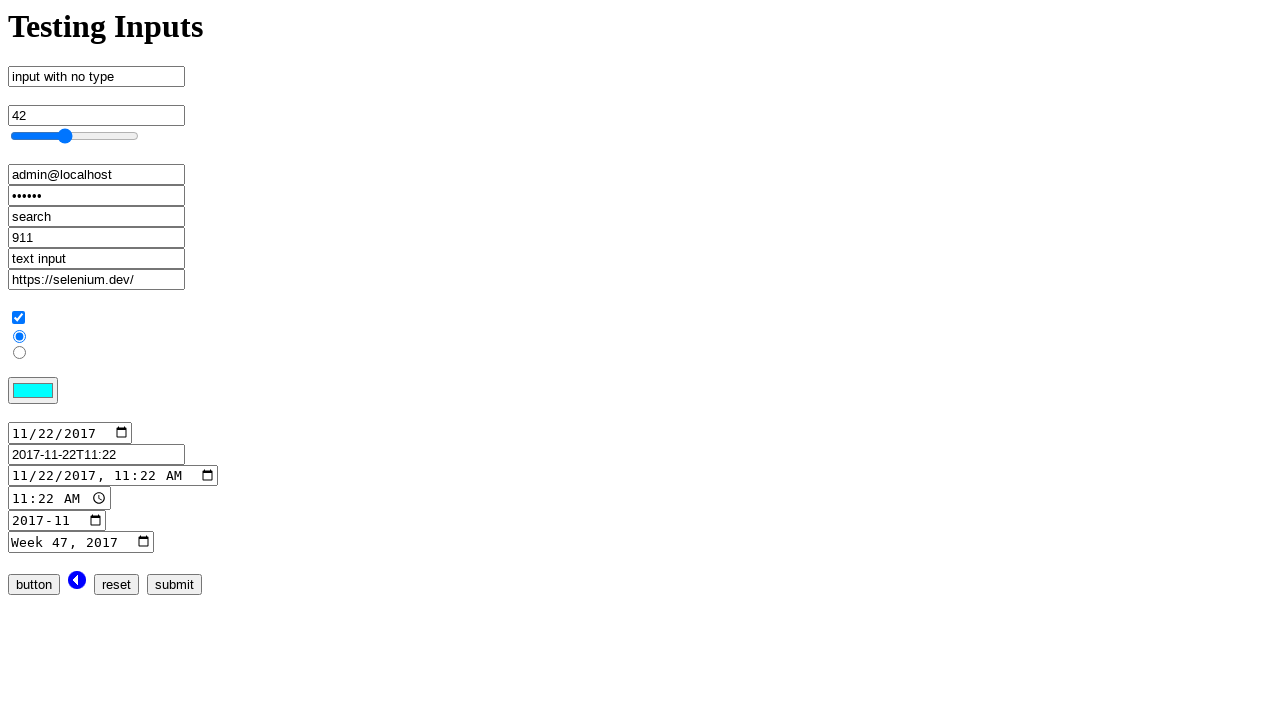

Navigated to Selenium test inputs page
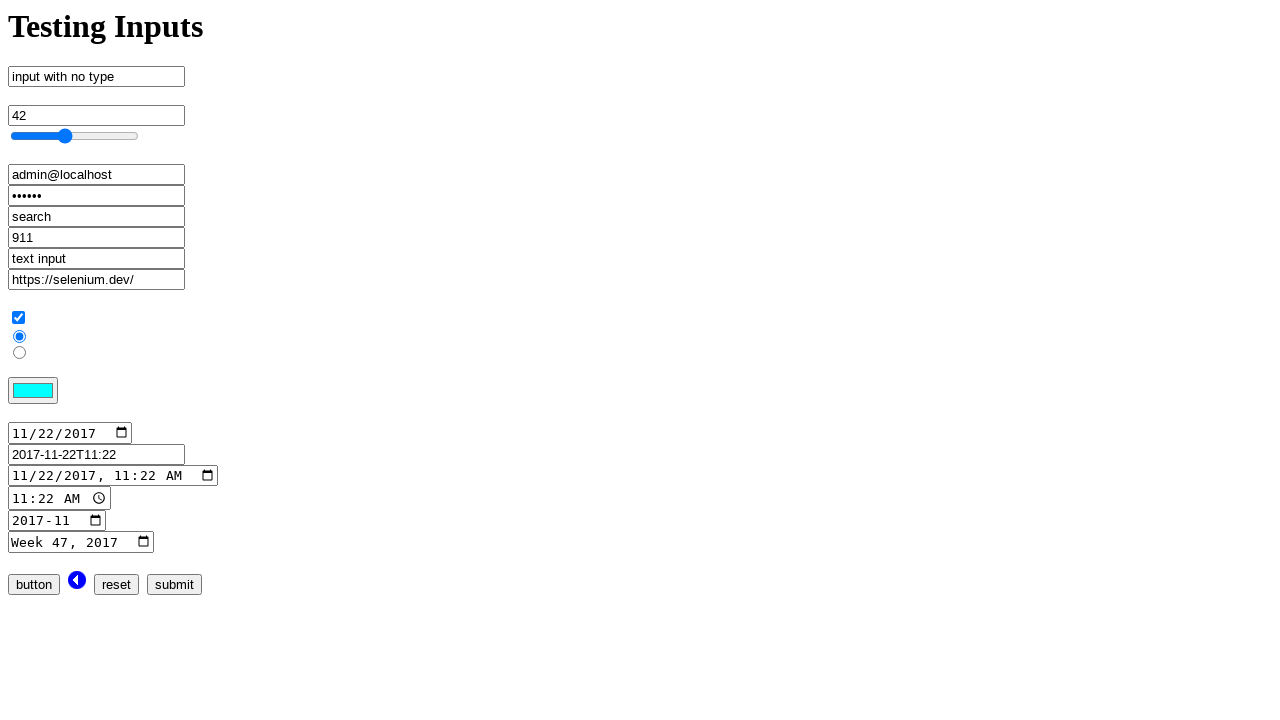

Clicked the checkbox input at (18, 318) on input[name='checkbox_input']
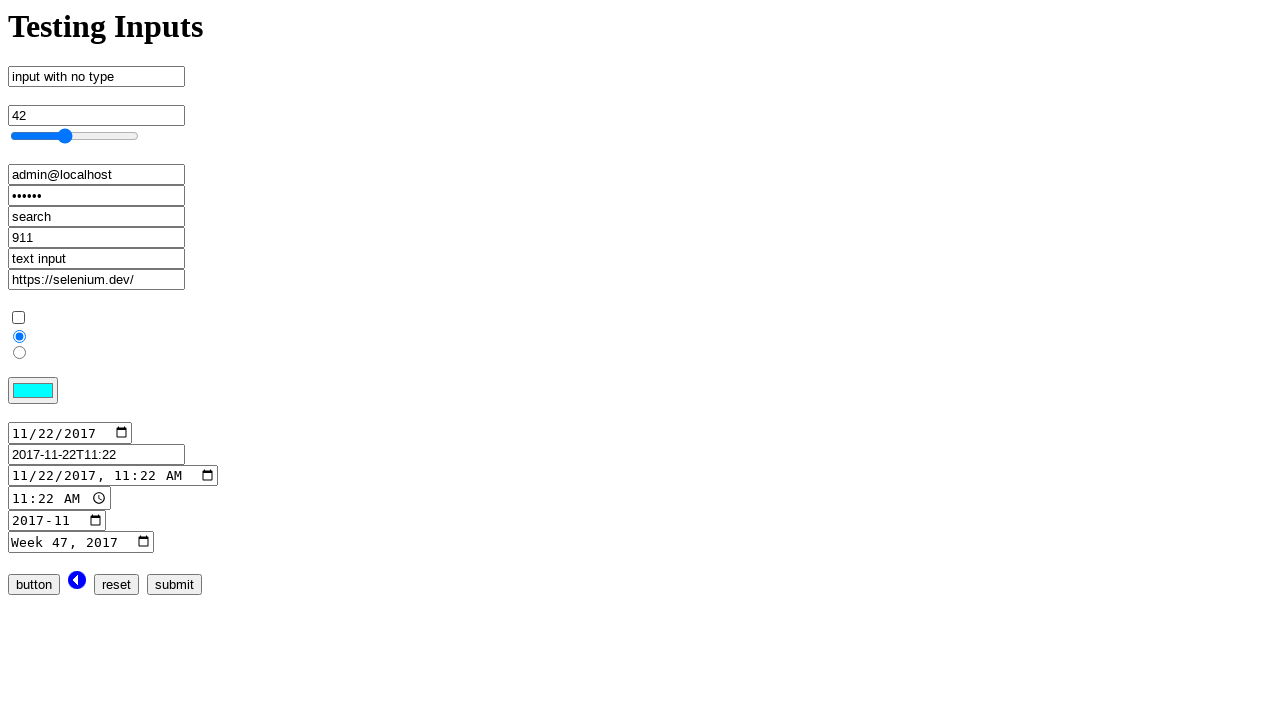

Cleared the email input field on input[name='email_input']
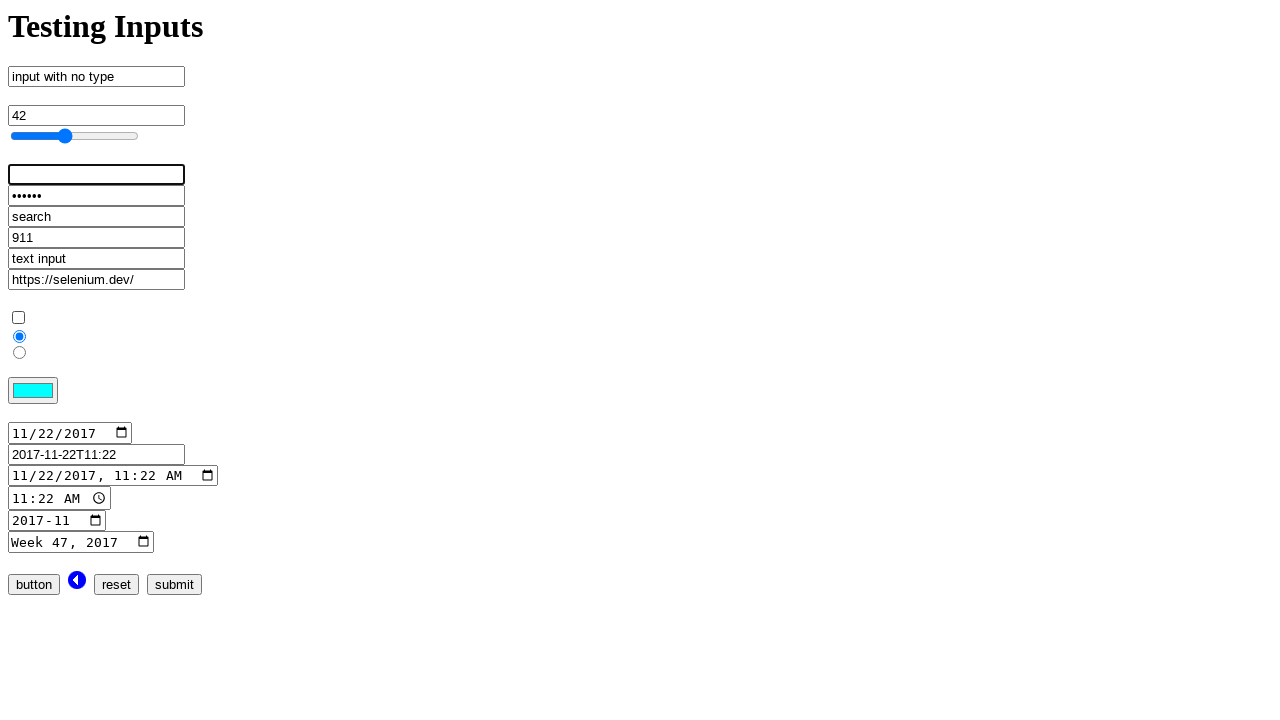

Filled email input field with 'admin@localhost.dev' on input[name='email_input']
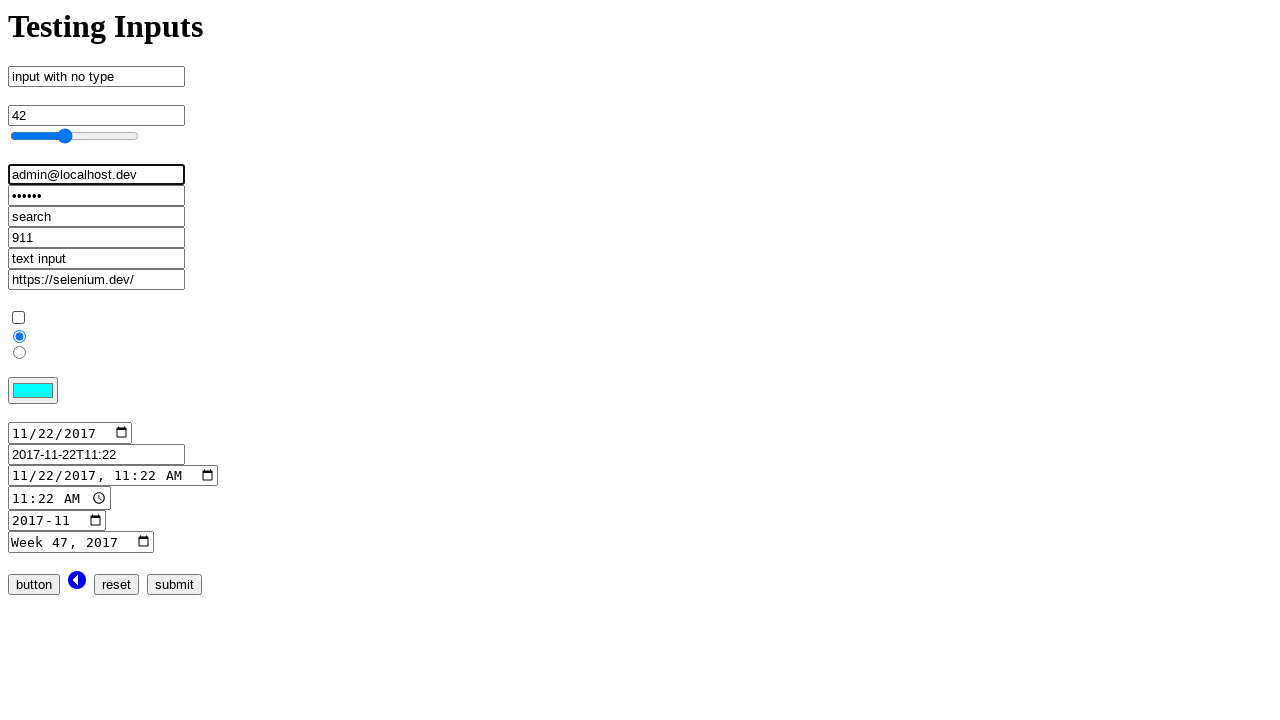

Cleared the email input field again on input[name='email_input']
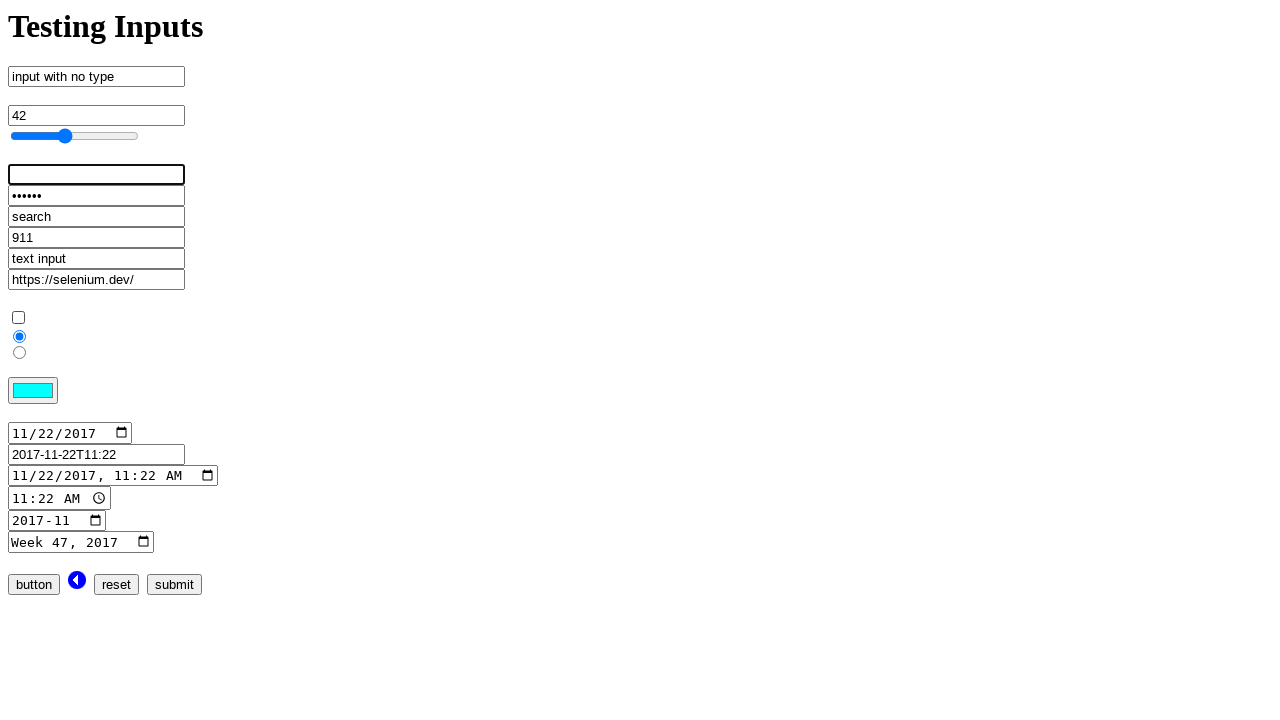

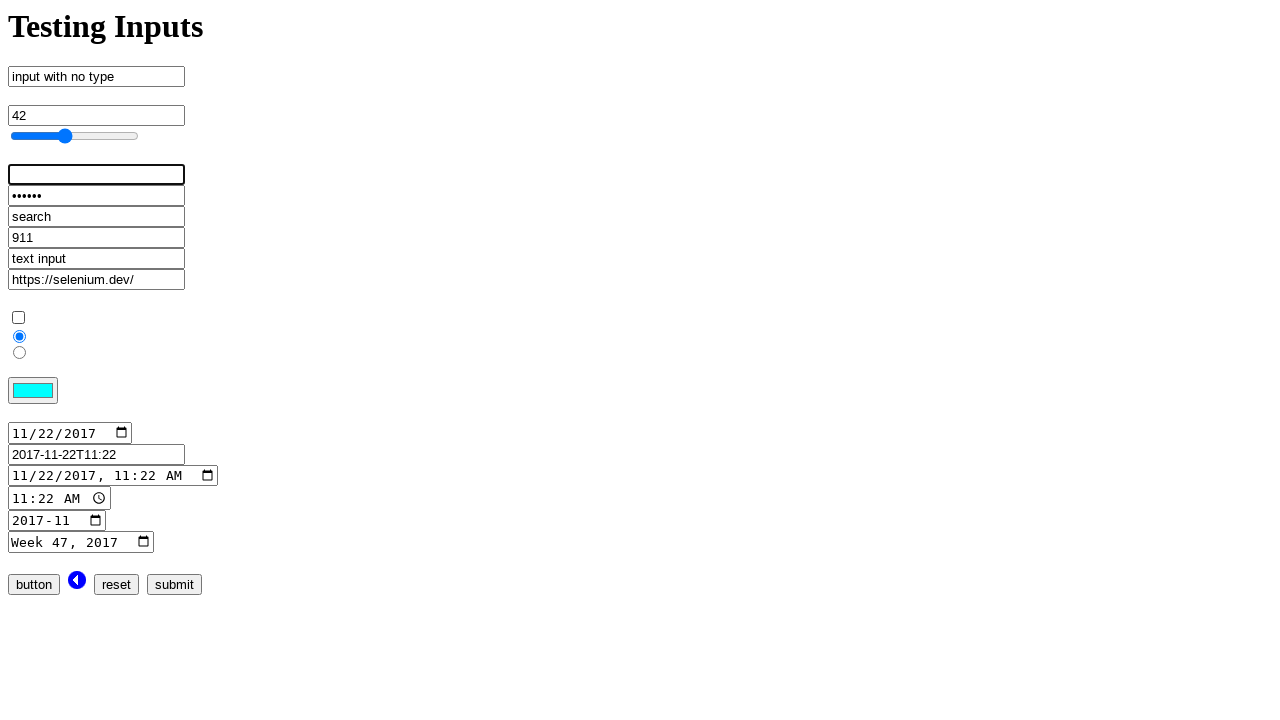